Fills out a Salesforce signup form including personal information fields and handles dropdown selection for company employee count

Starting URL: https://www.salesforce.com/in/form/signup/sales-ee/?d=topnav2-btn-ft

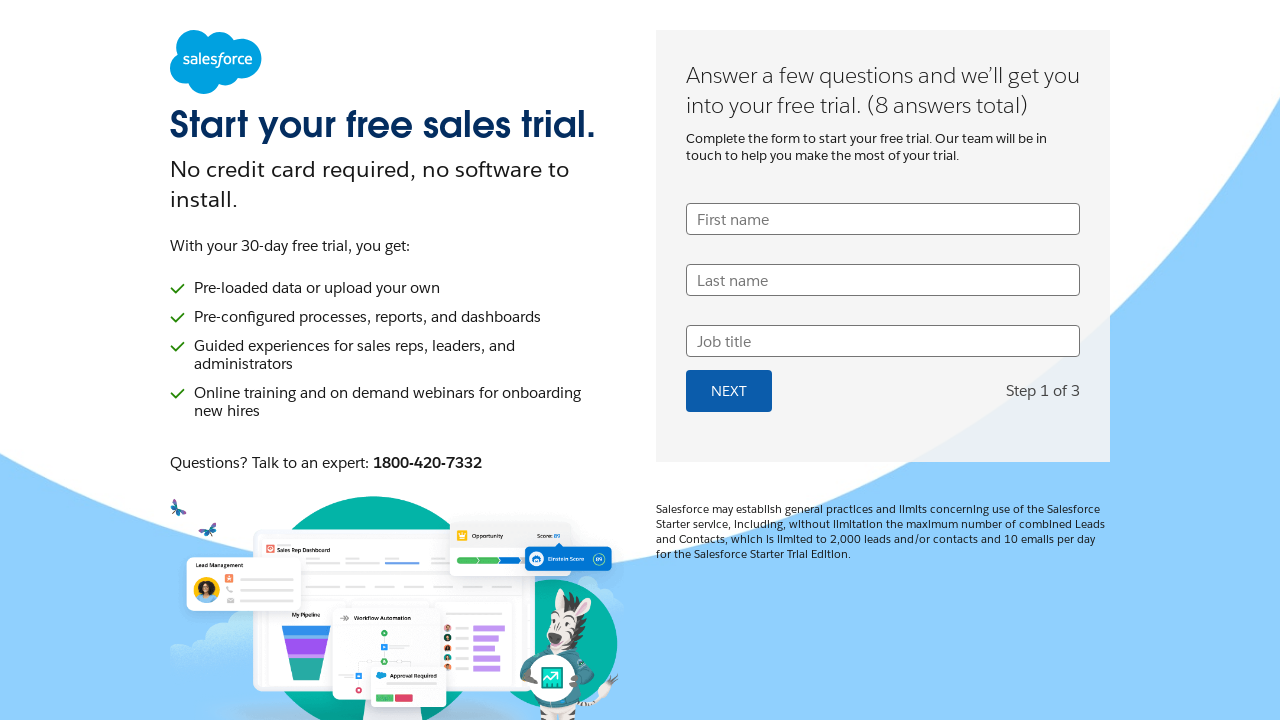

Filled first name field with 'Suyash' on input[name='UserFirstName']
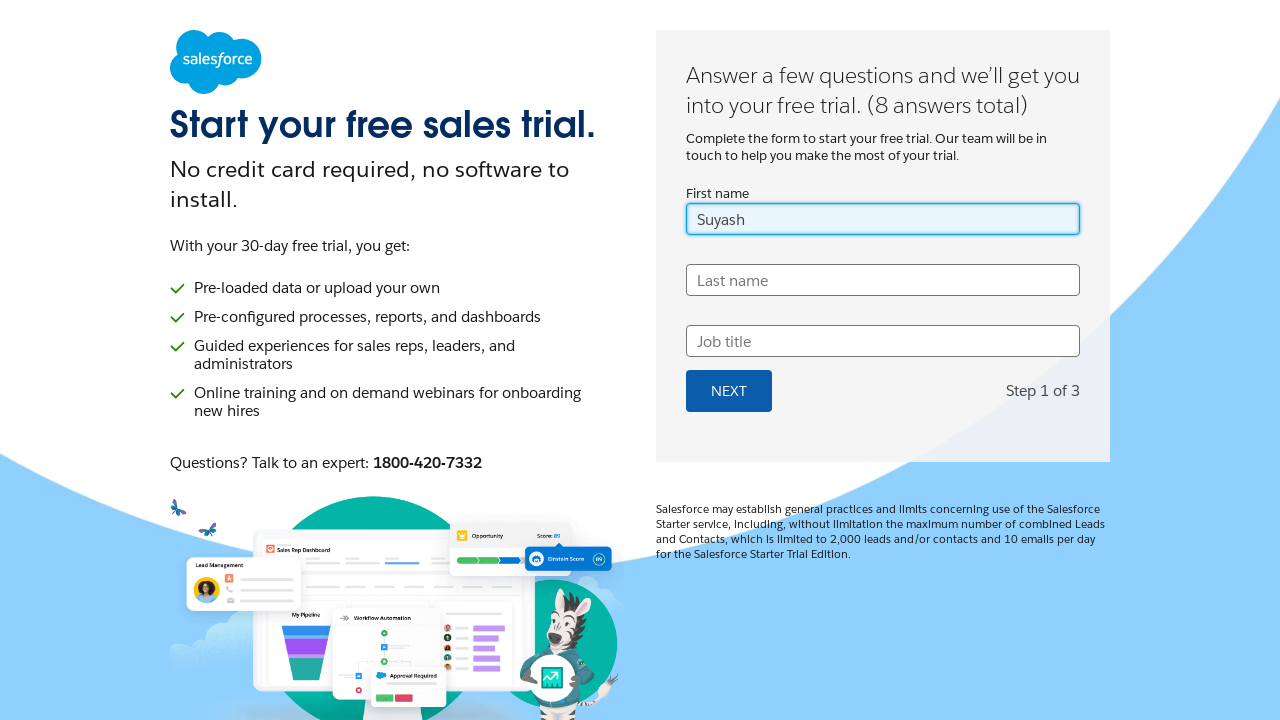

Filled last name field with 'Pandey' on input[name='UserLastName']
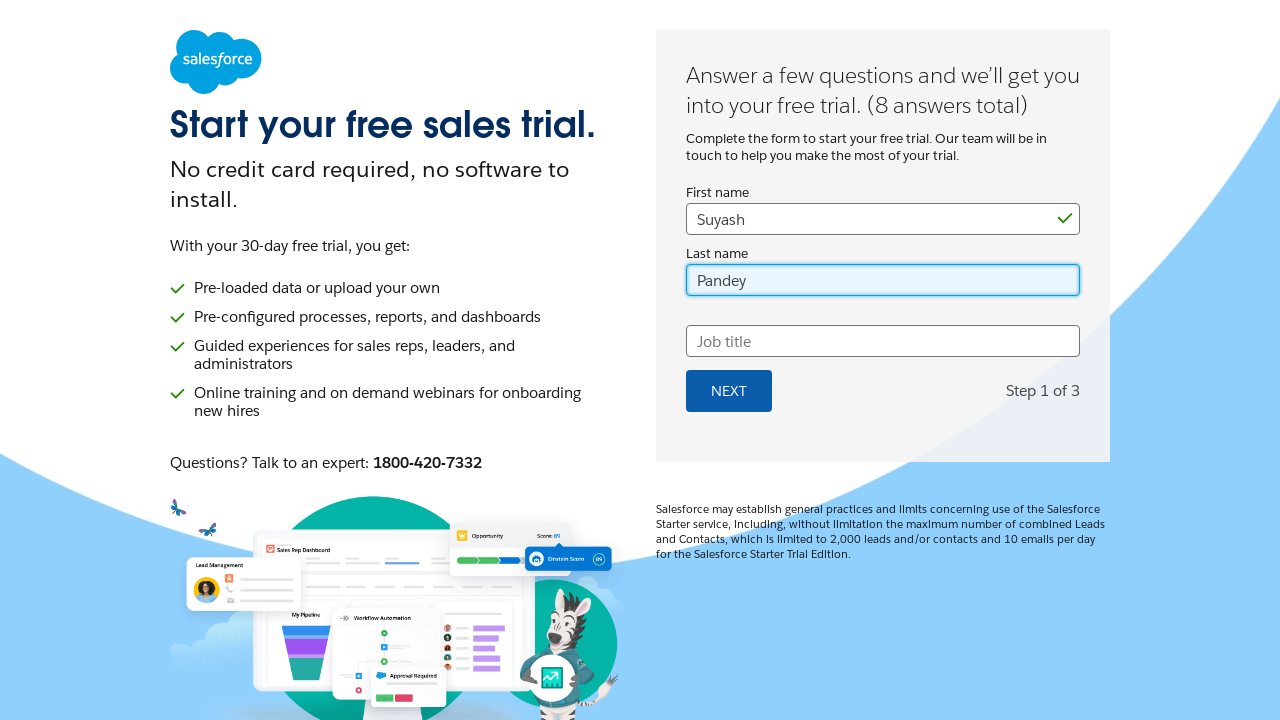

Filled job title field with 'Software Engineer' on input[name='UserTitle']
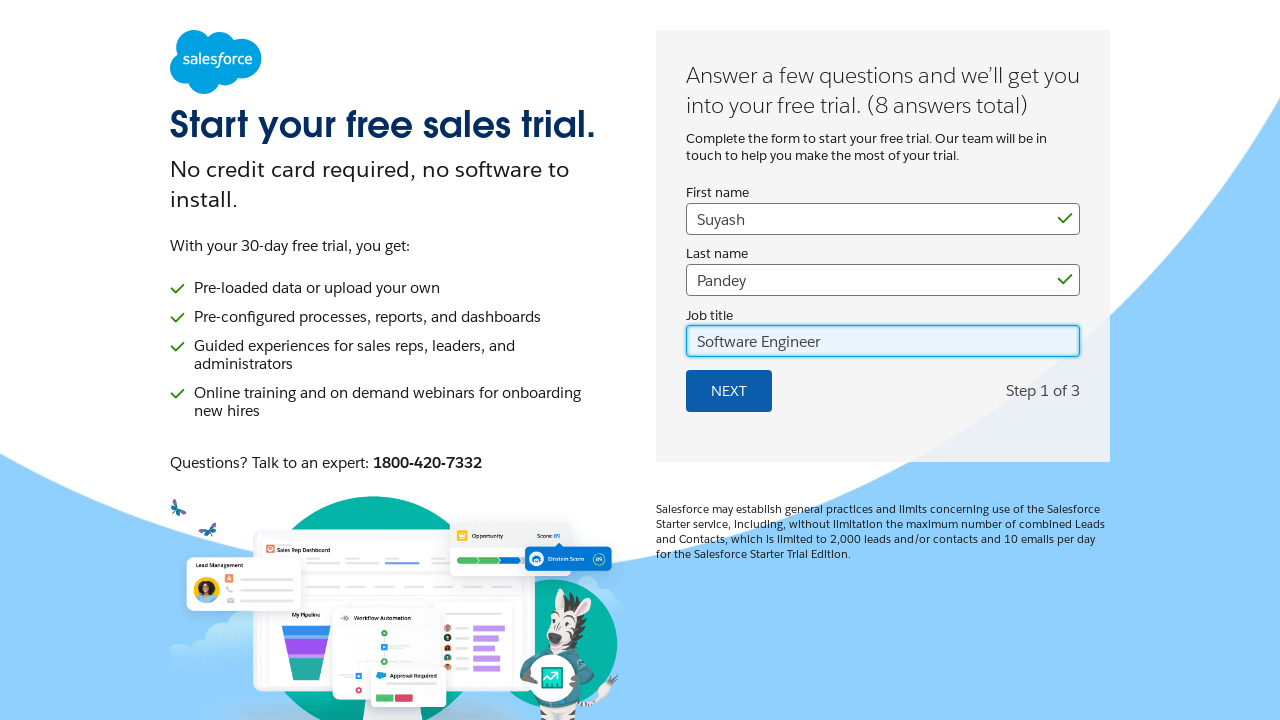

Clicked Next button to proceed to employee count section at (729, 391) on xpath=//span[normalize-space()='Next']
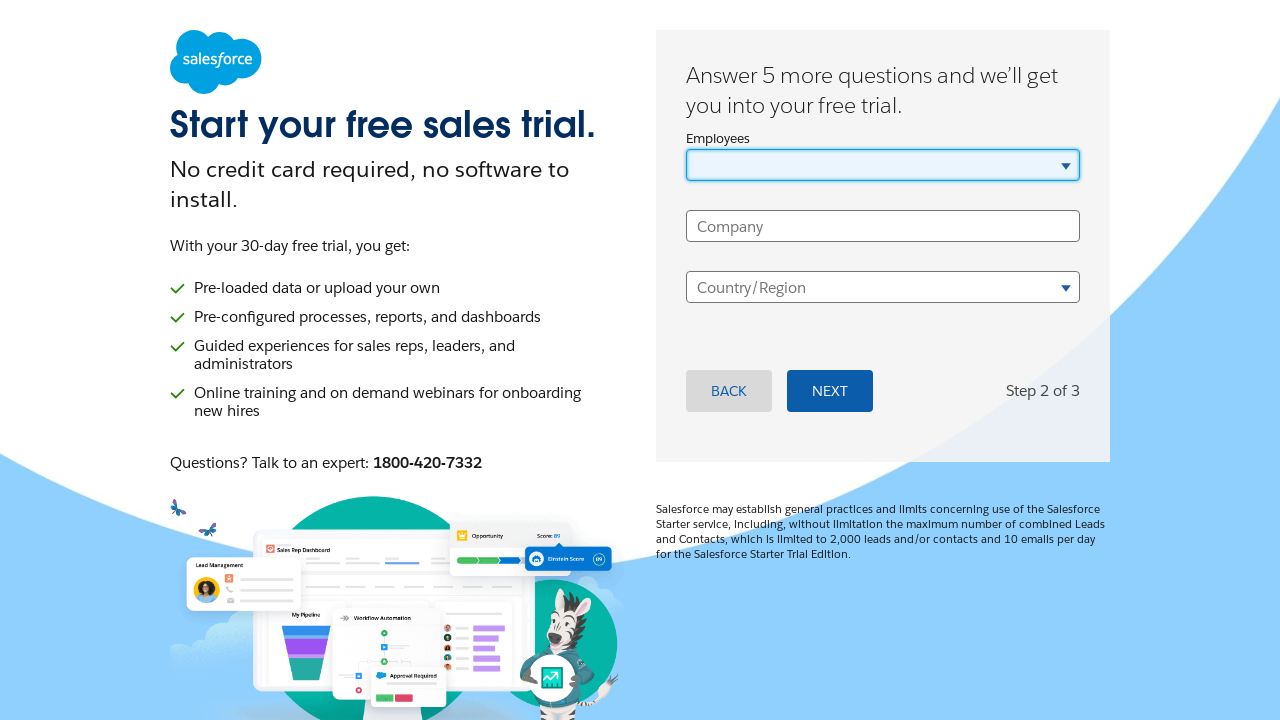

Company employees dropdown loaded
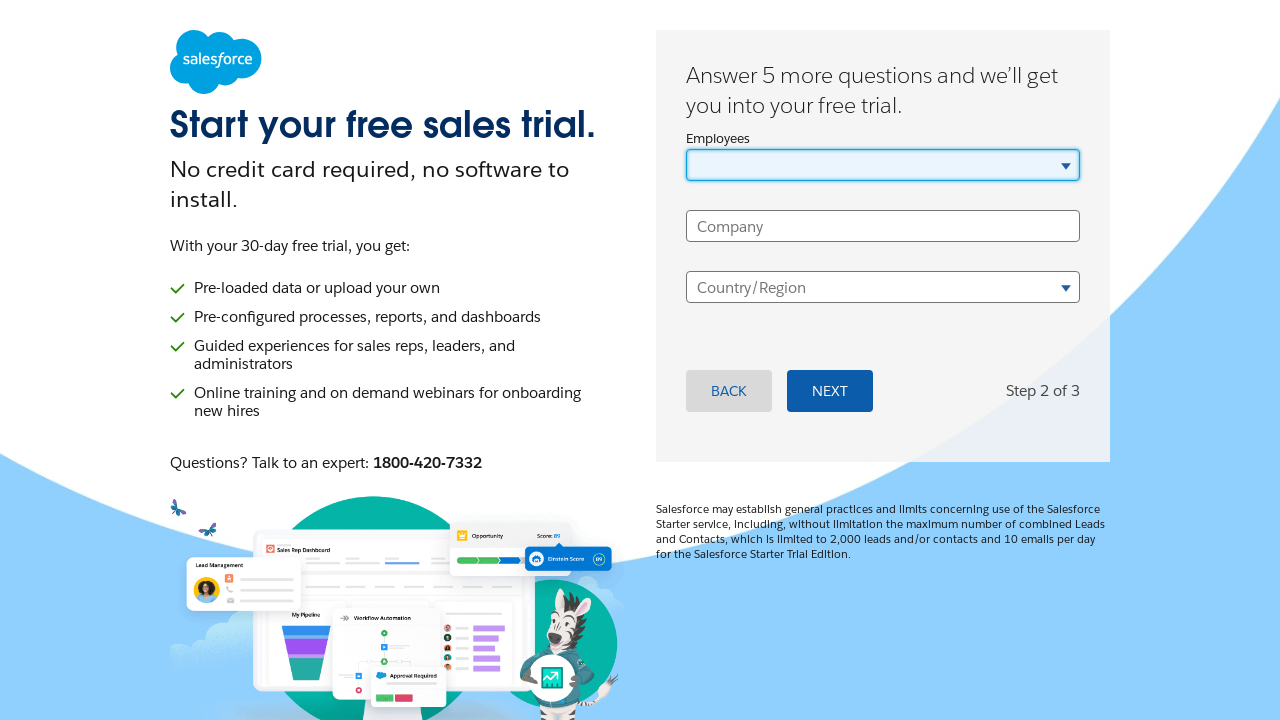

Selected '10' from company employees dropdown on select[name='CompanyEmployees']
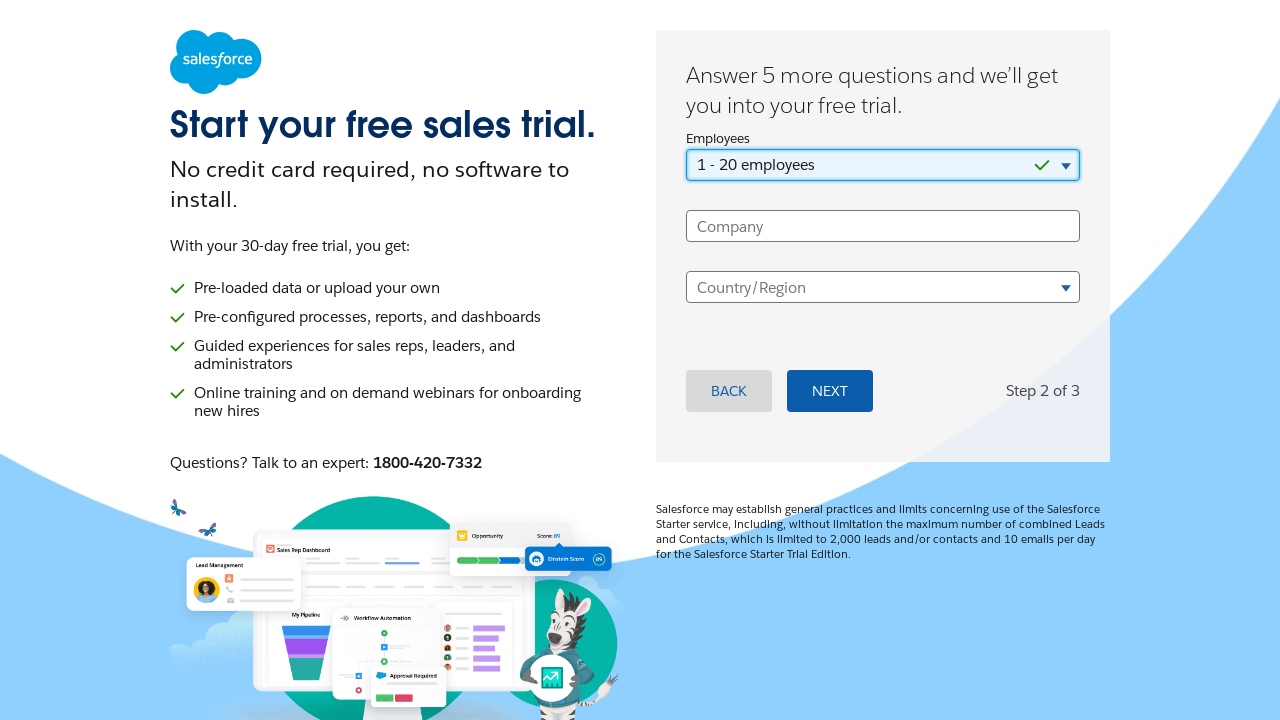

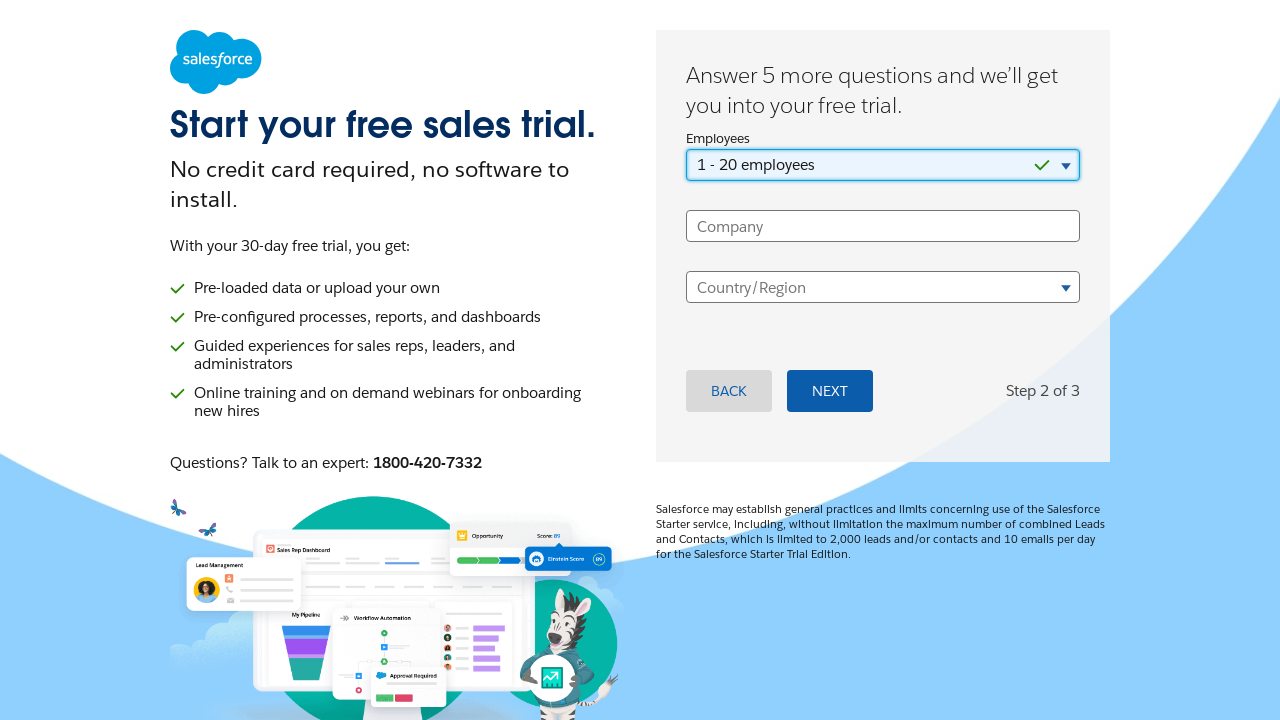